Tests the sorting functionality on a product offers page by clicking the sort icon and verifying that the fruit names are displayed in sorted order

Starting URL: https://rahulshettyacademy.com/seleniumPractise/#/offers

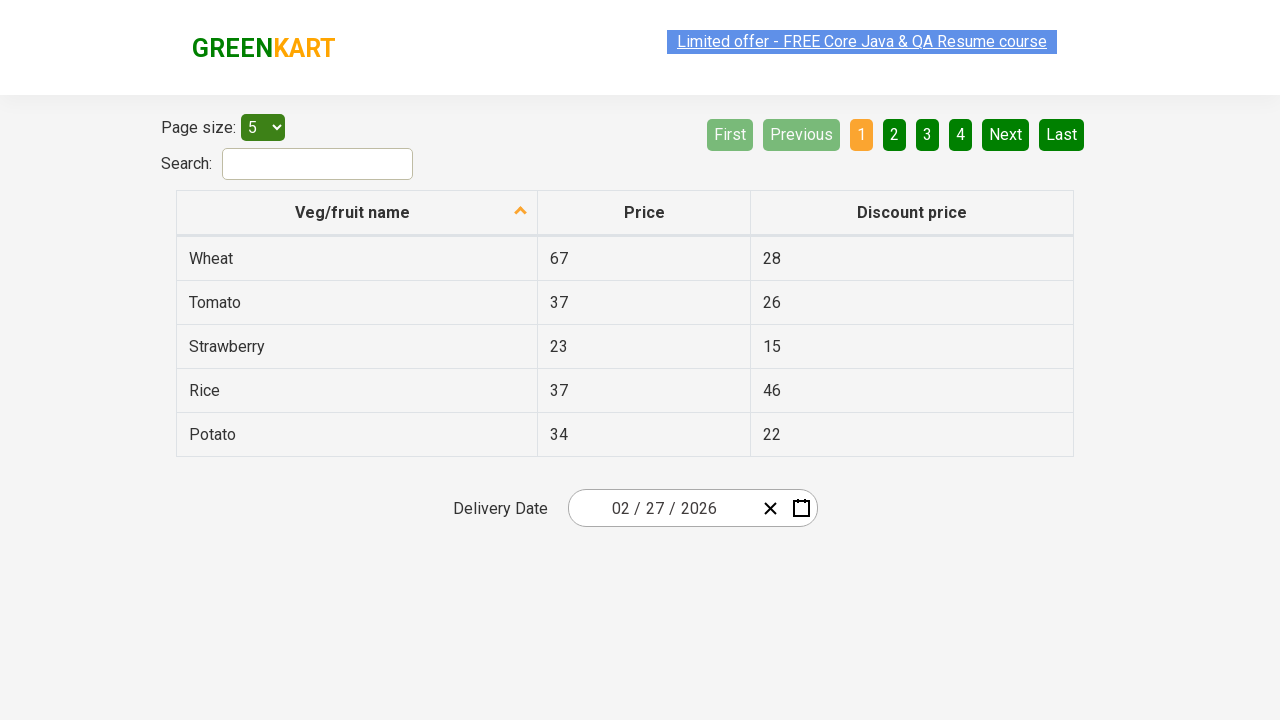

Clicked the sort icon to sort the product offers table at (521, 212) on span.sort-icon.sort-descending
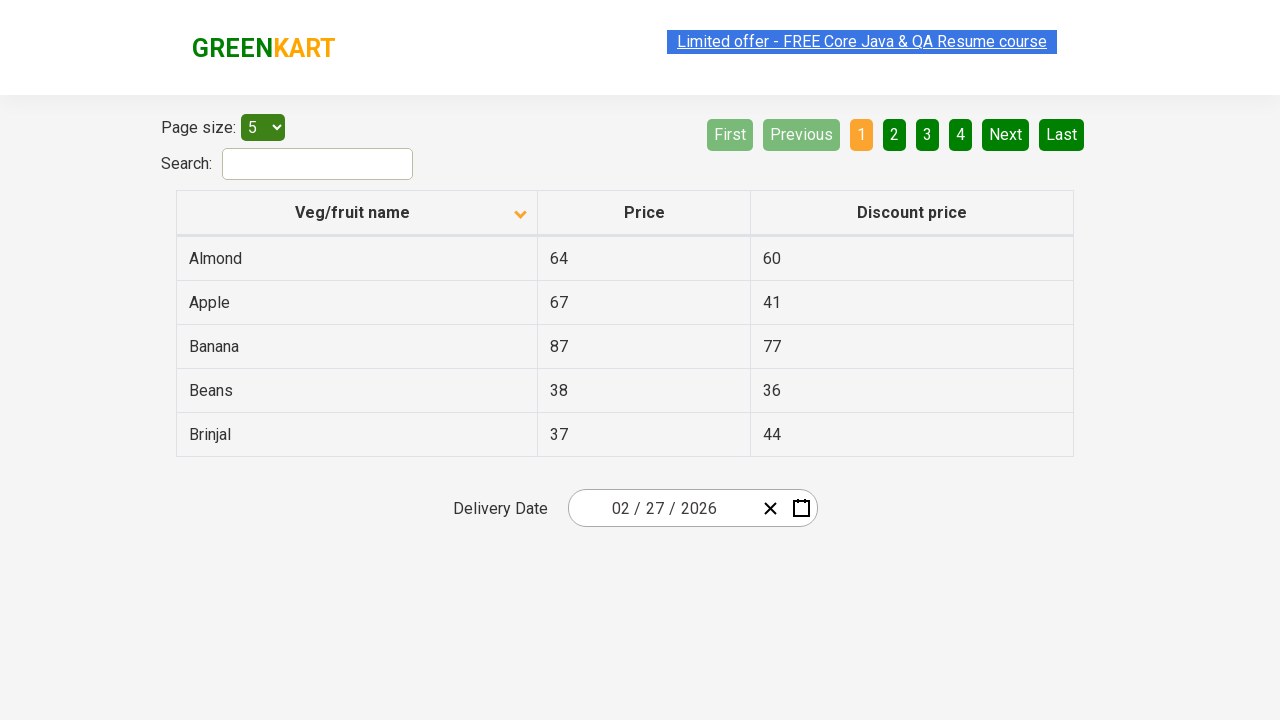

Waited for the table body rows to load
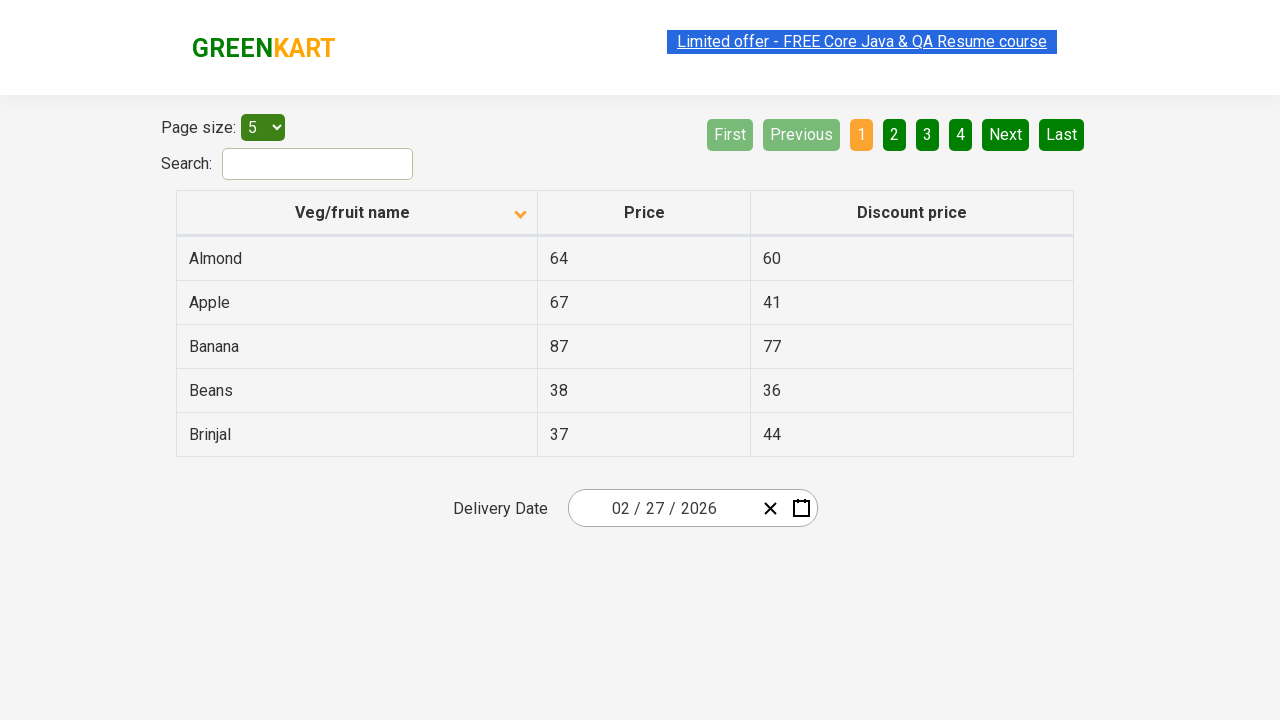

Retrieved all fruit name elements from the first column
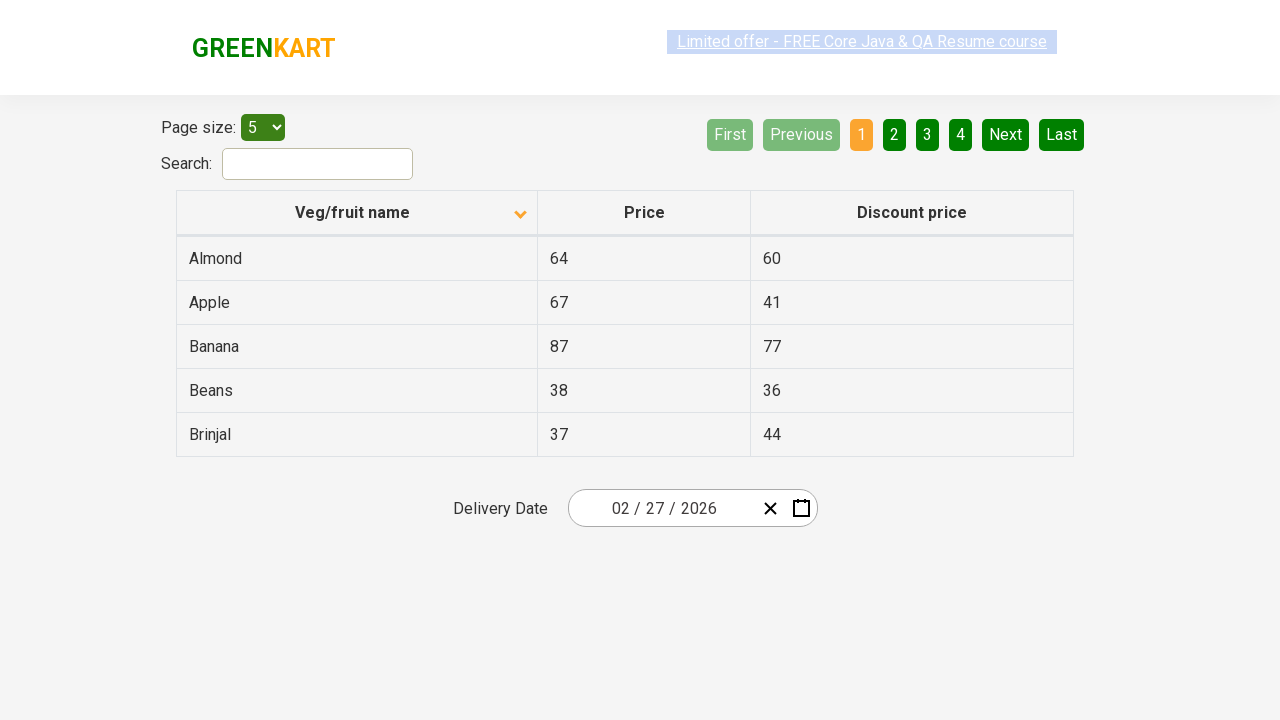

Extracted fruit names from elements: ['Almond', 'Apple', 'Banana', 'Beans', 'Brinjal']
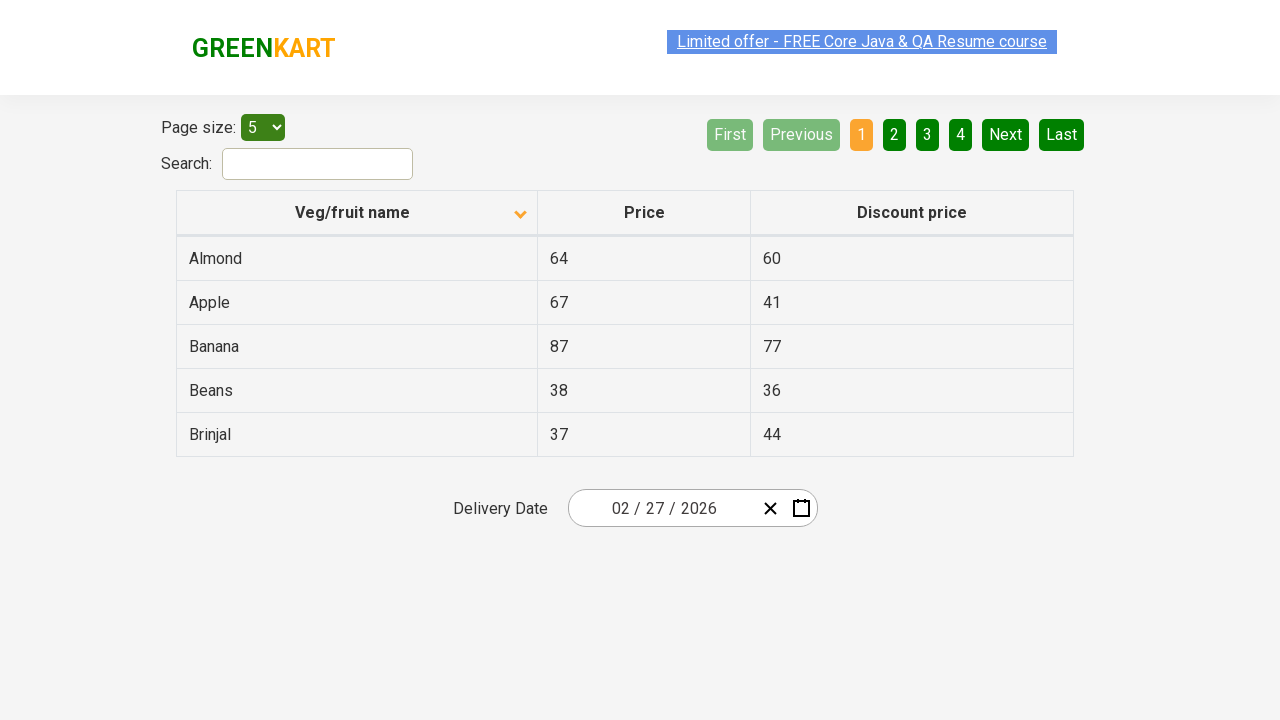

Created sorted reference list: ['Almond', 'Apple', 'Banana', 'Beans', 'Brinjal']
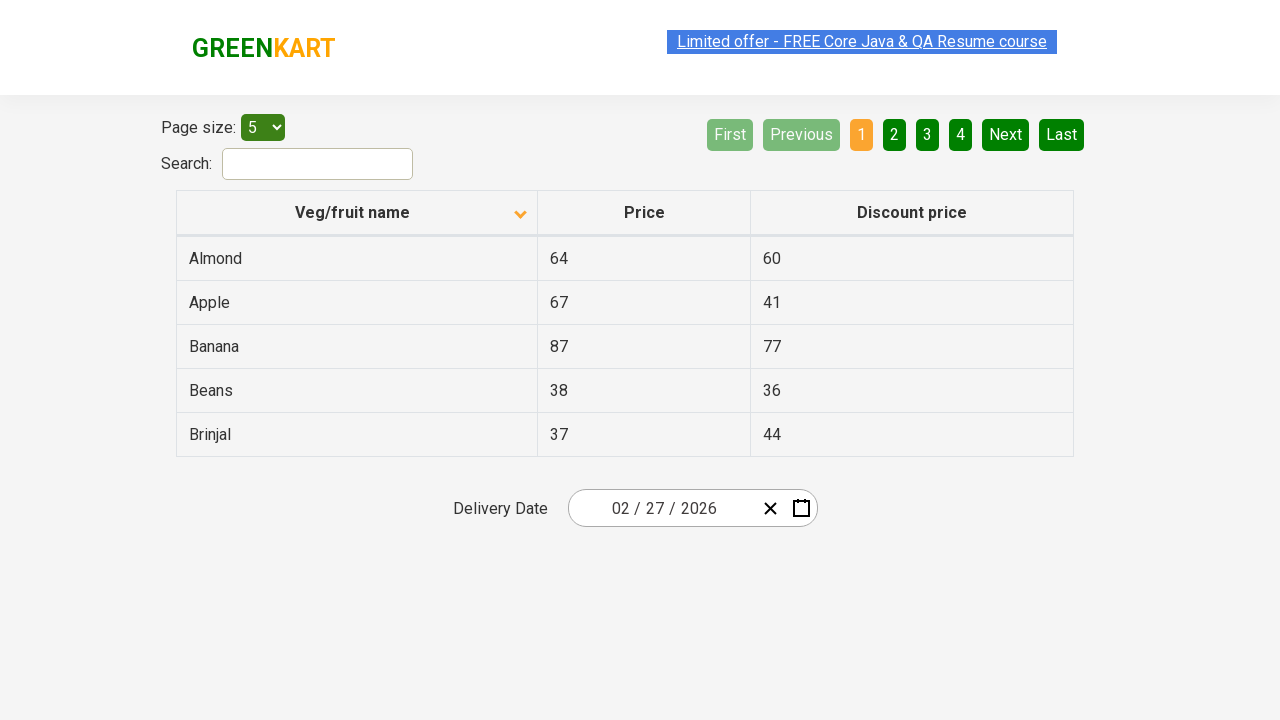

Verified that fruit names are sorted alphabetically in ascending order
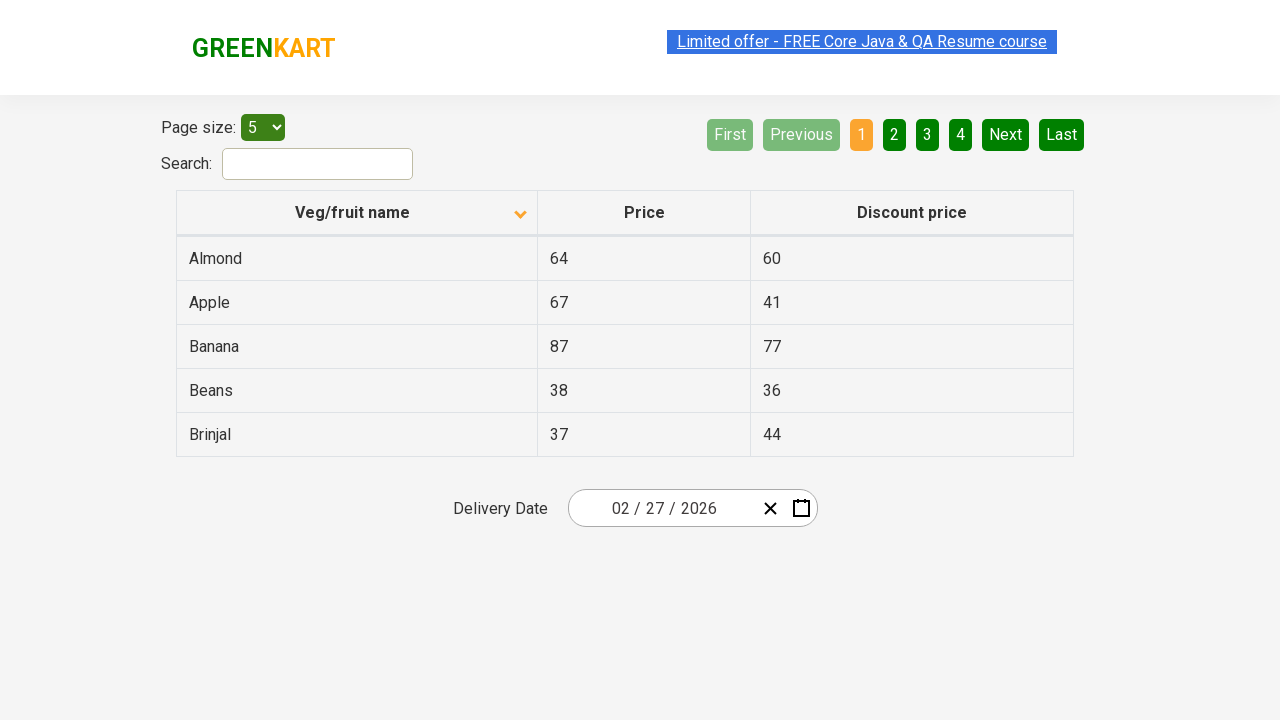

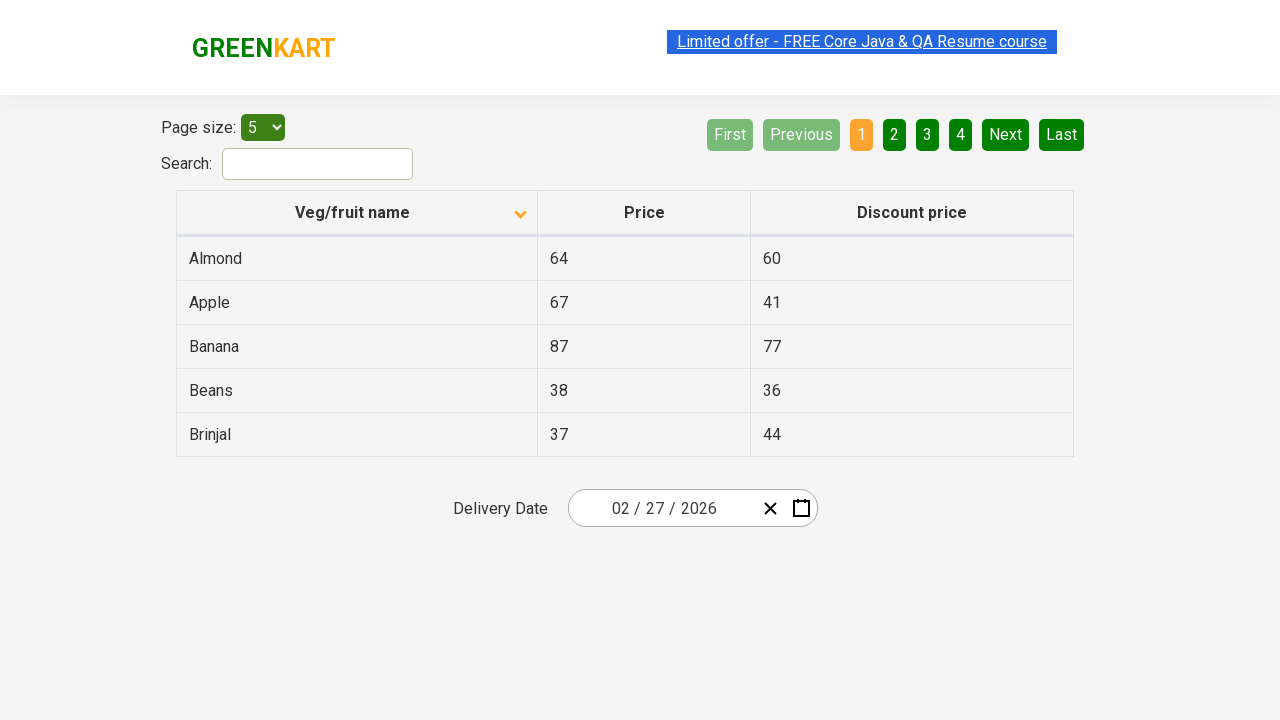